Tests tooltip functionality by clicking and holding on a button element to trigger tooltip display

Starting URL: https://demoqa.com/tool-tips

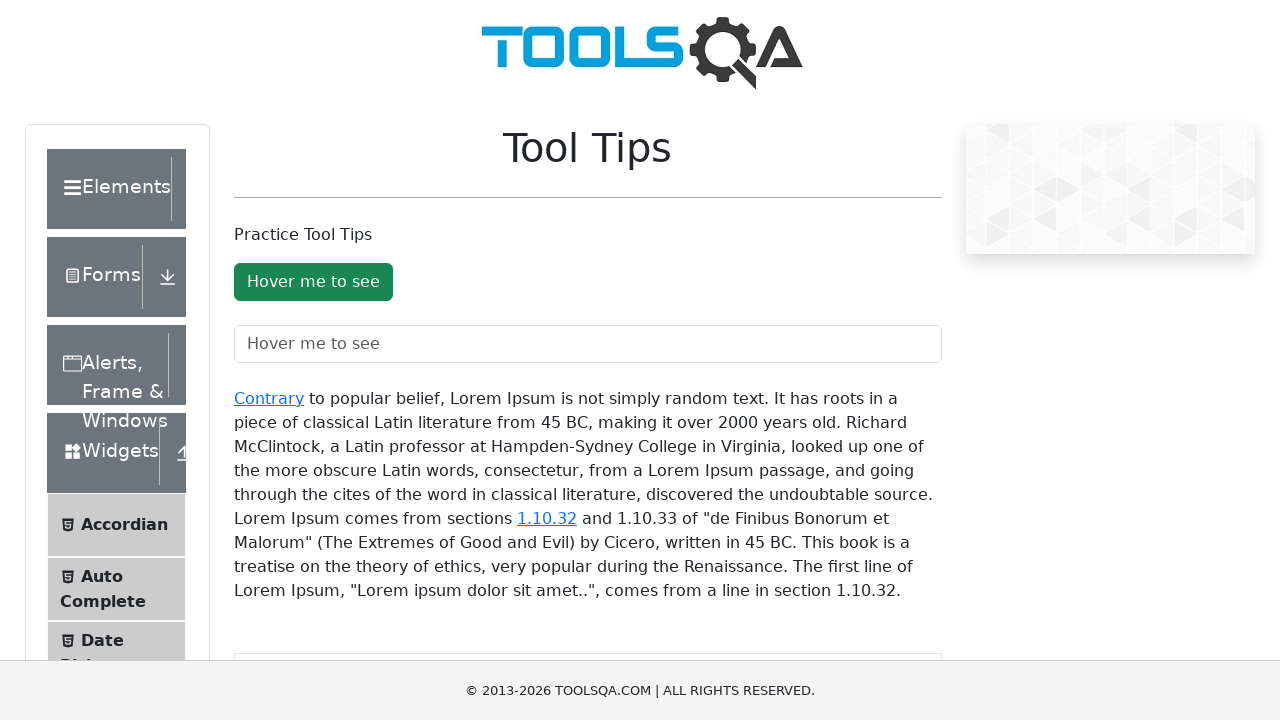

Hovered over tooltip button element at (313, 282) on #toolTipButton
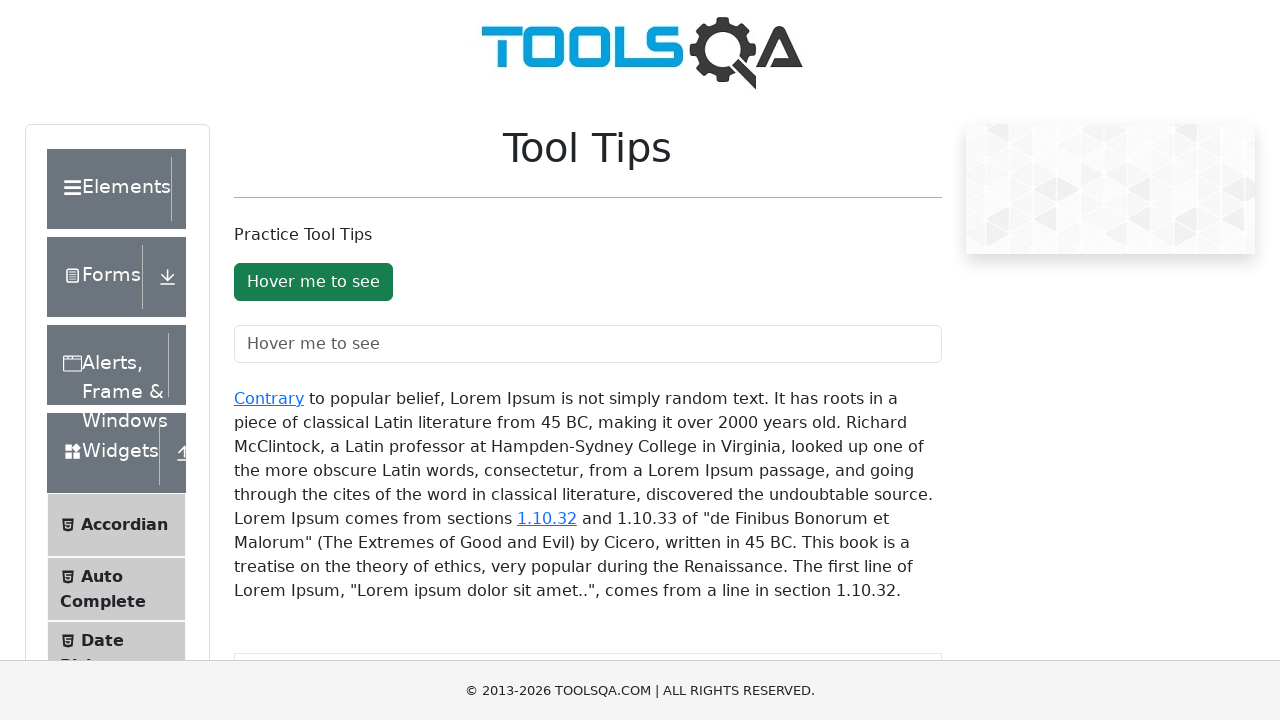

Pressed mouse button down on tooltip button at (313, 282)
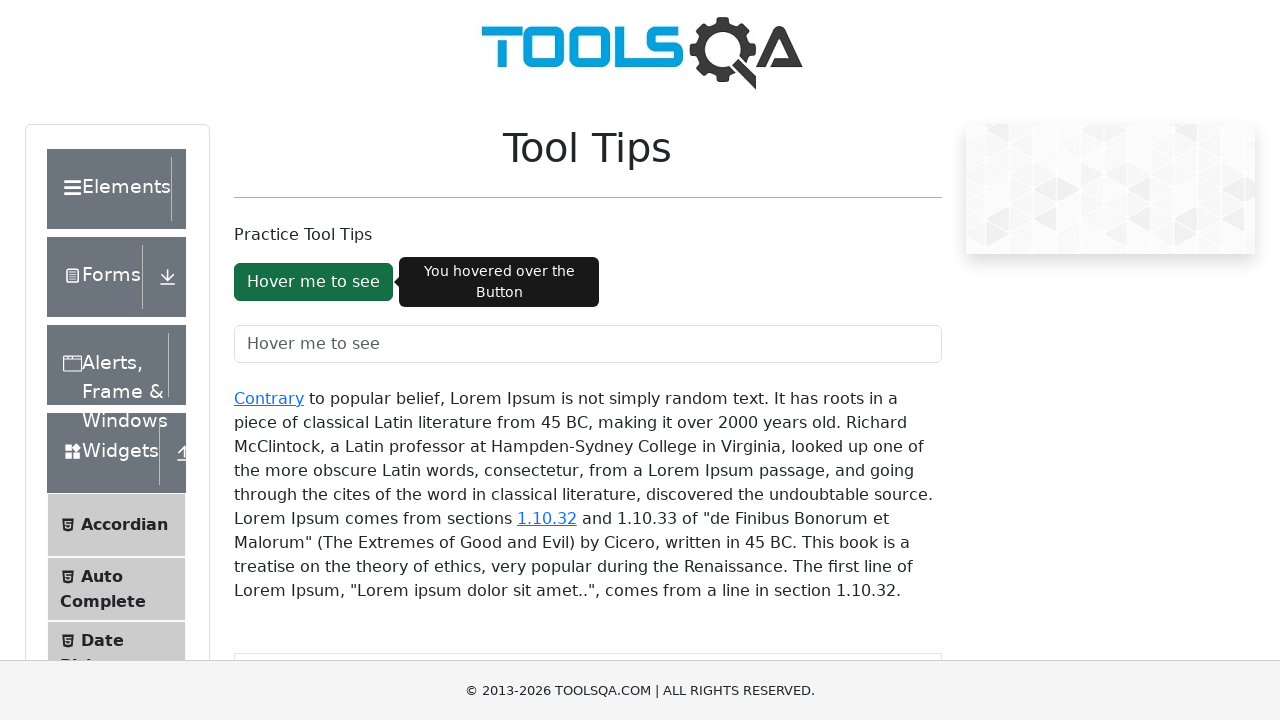

Waited 2 seconds for tooltip to display
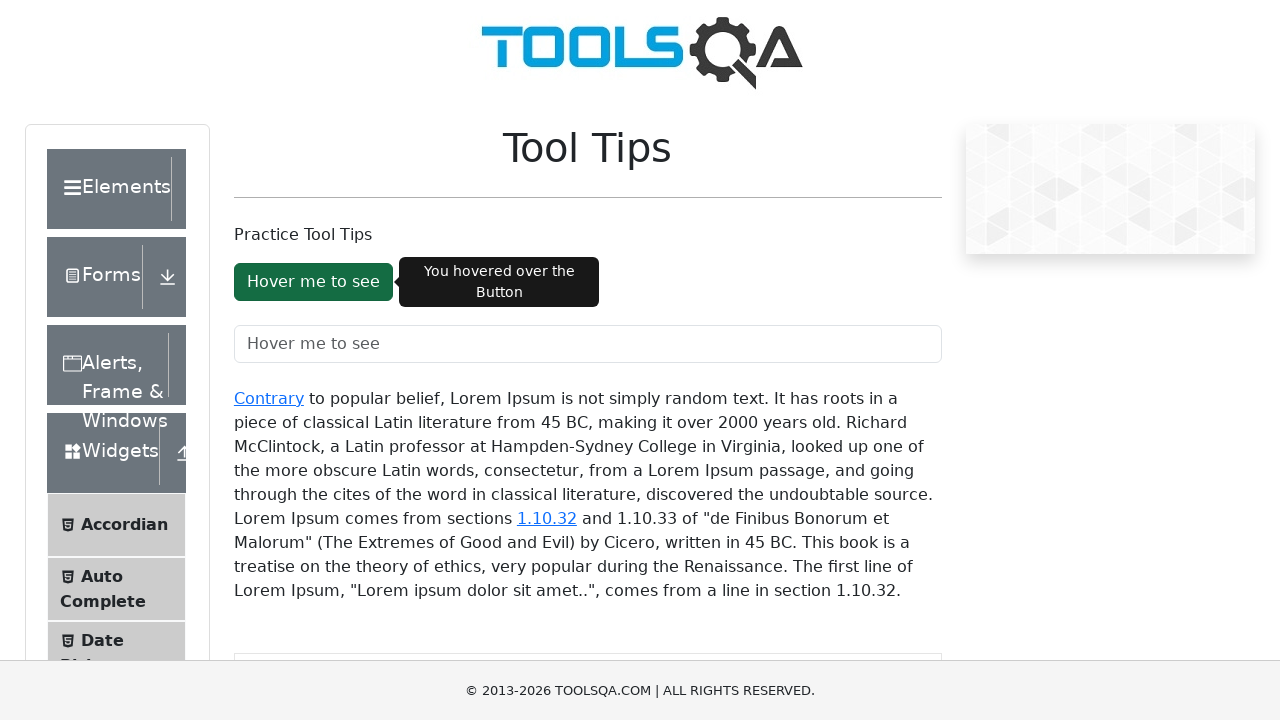

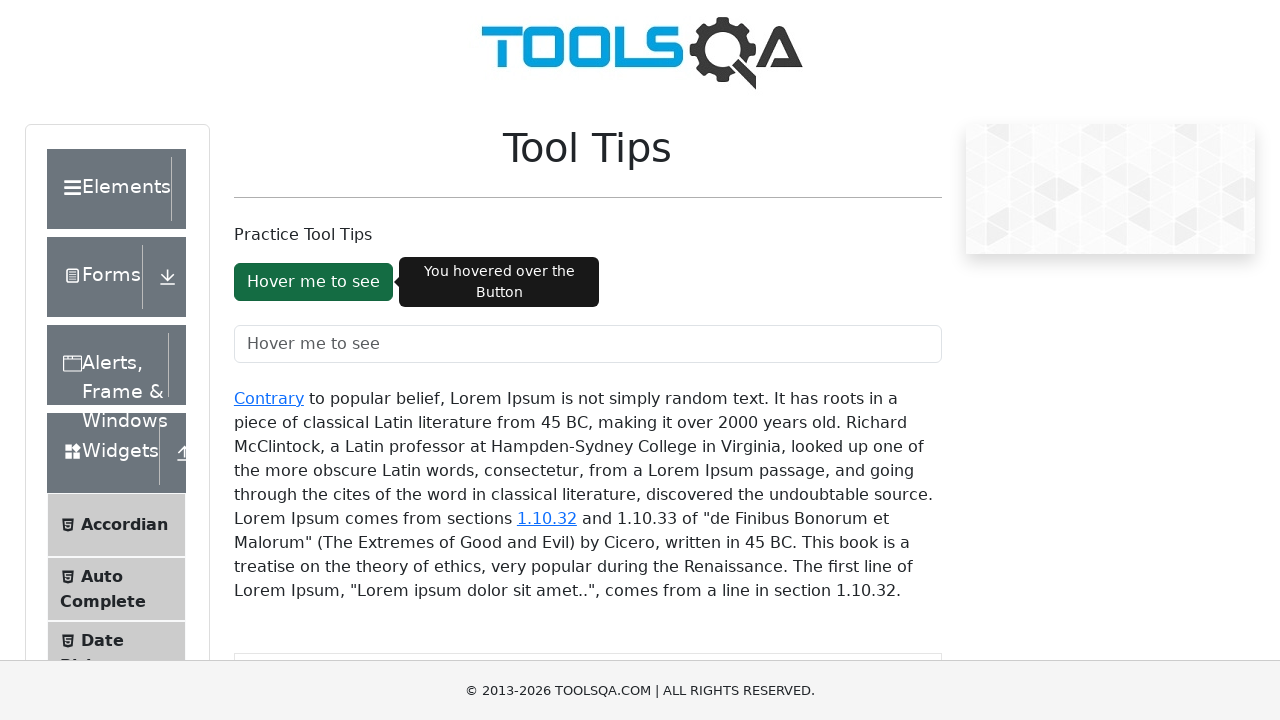